Tests an e-commerce checkout flow by searching for products, adding them to cart, and applying a promo code

Starting URL: https://rahulshettyacademy.com/seleniumPractise/

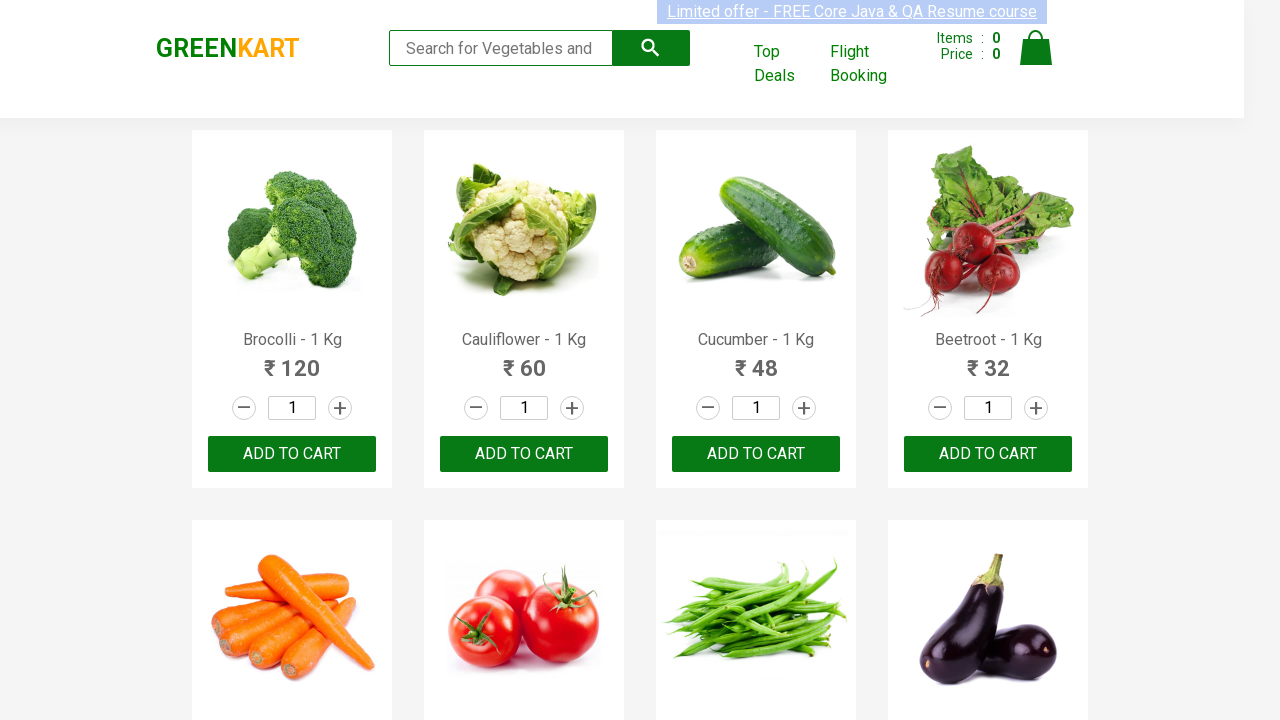

Filled search field with 'ber' on .search-keyword
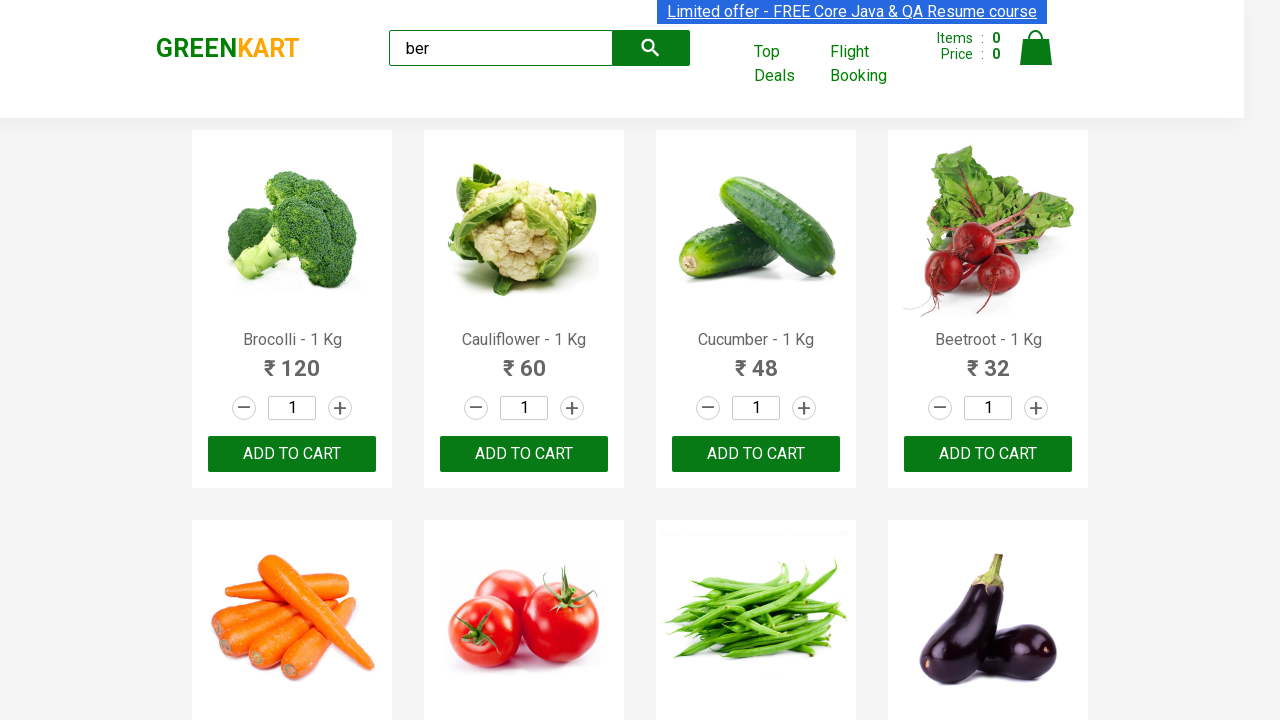

Waited 2 seconds for search results to update
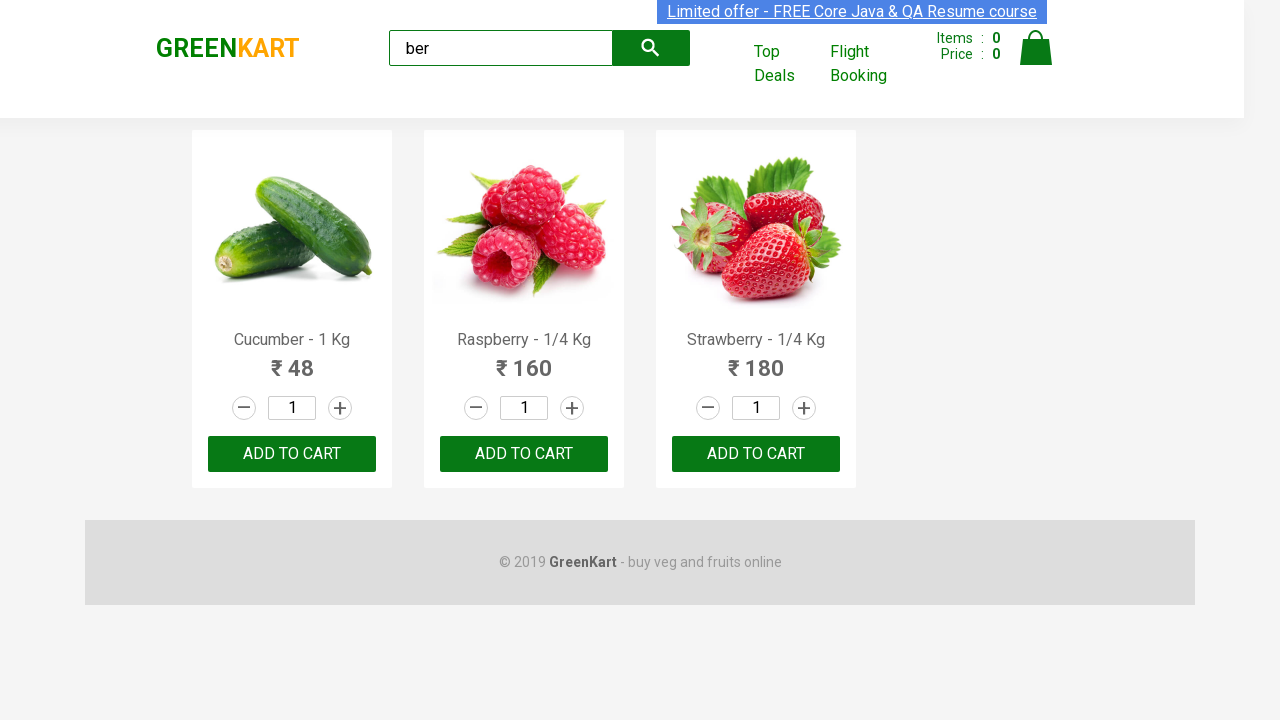

Located all product elements
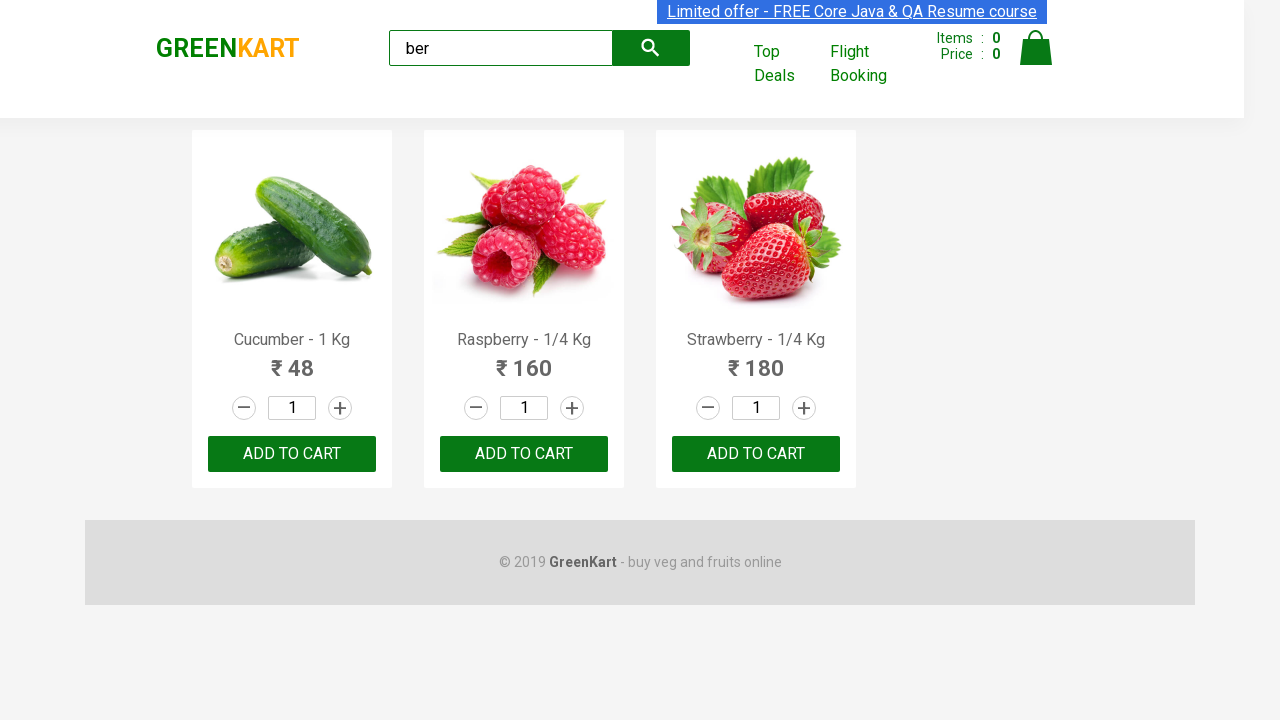

Verified that 3 products are displayed
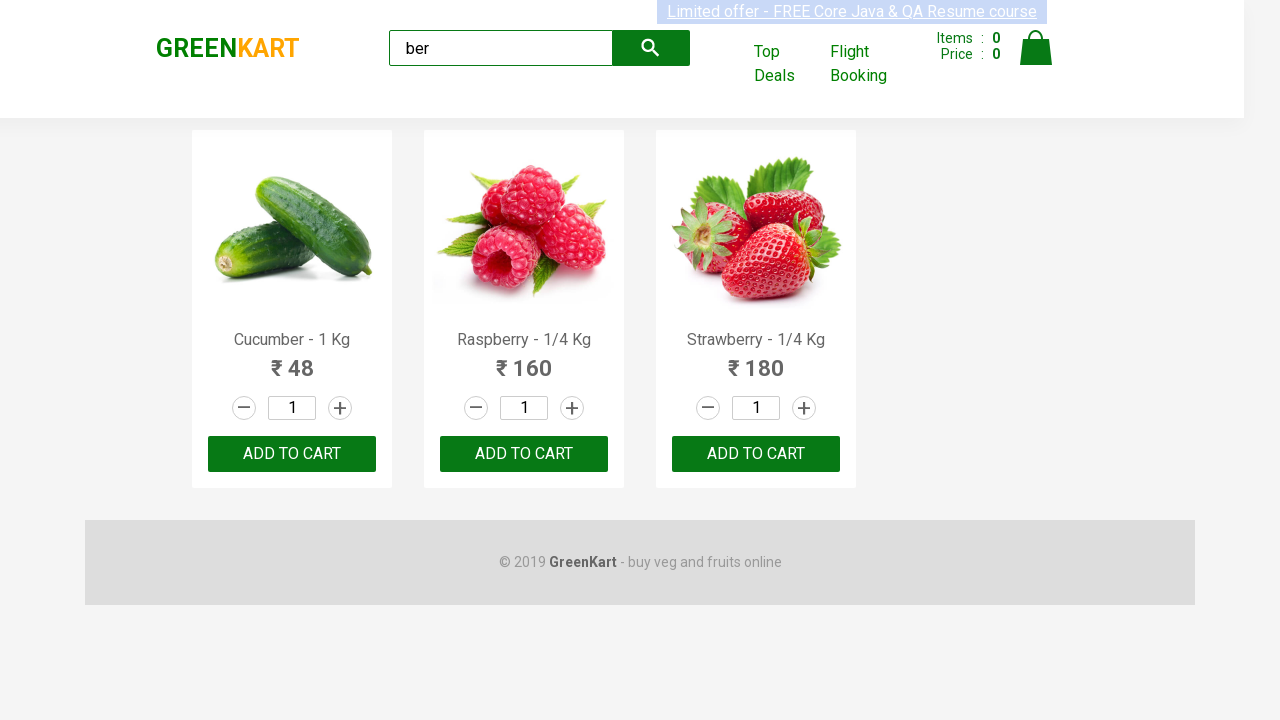

Located all 'Add to Cart' buttons
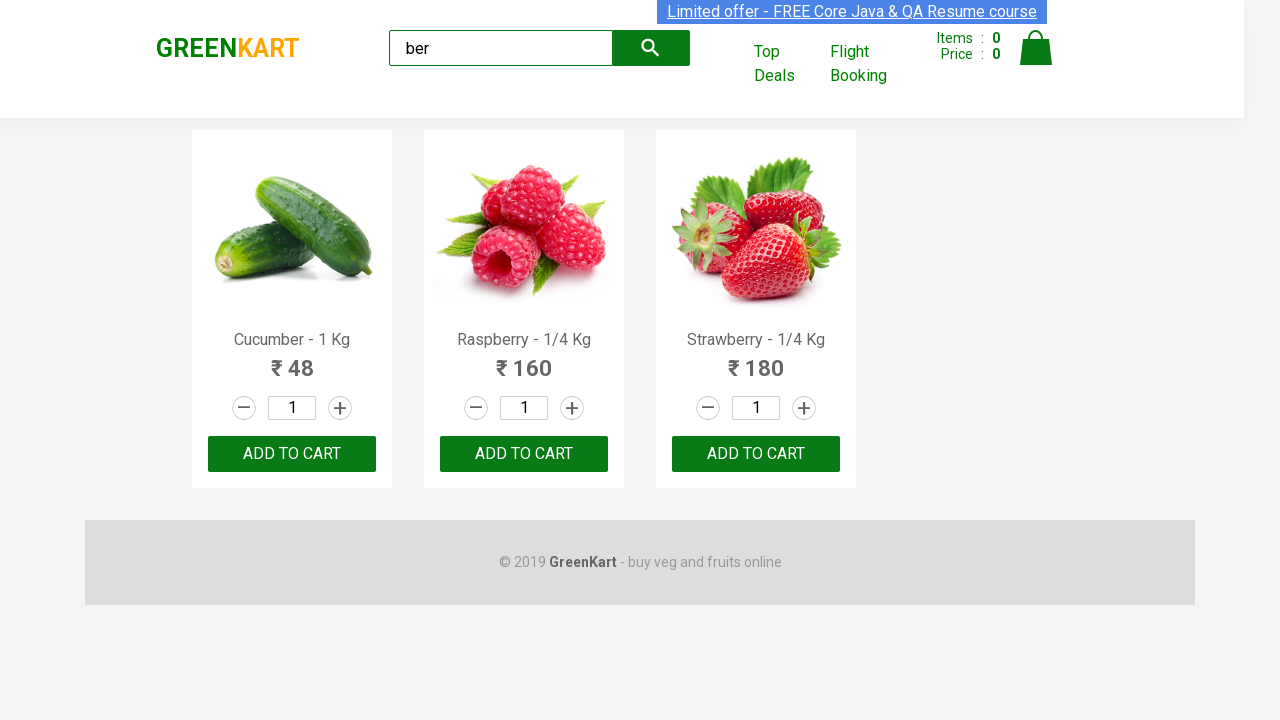

Clicked 'Add to Cart' button for a product at (292, 454) on xpath=//div[@class='product-action']/button >> nth=0
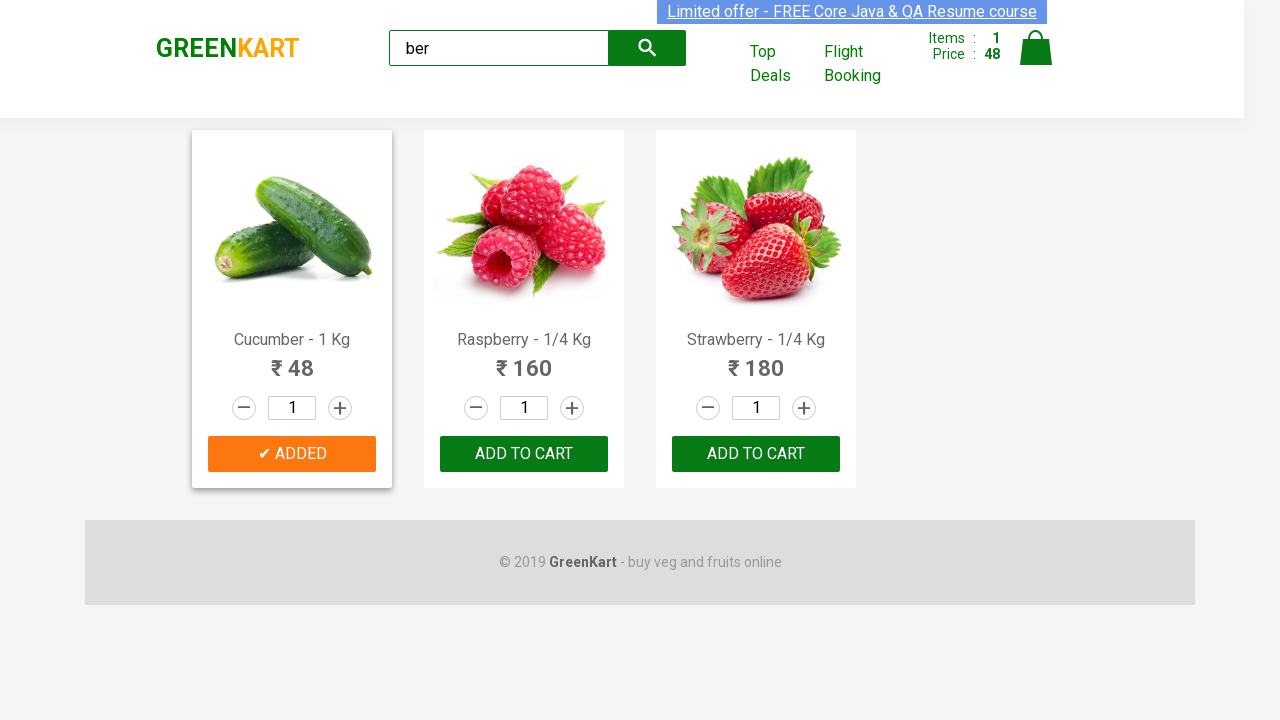

Clicked 'Add to Cart' button for a product at (524, 454) on xpath=//div[@class='product-action']/button >> nth=1
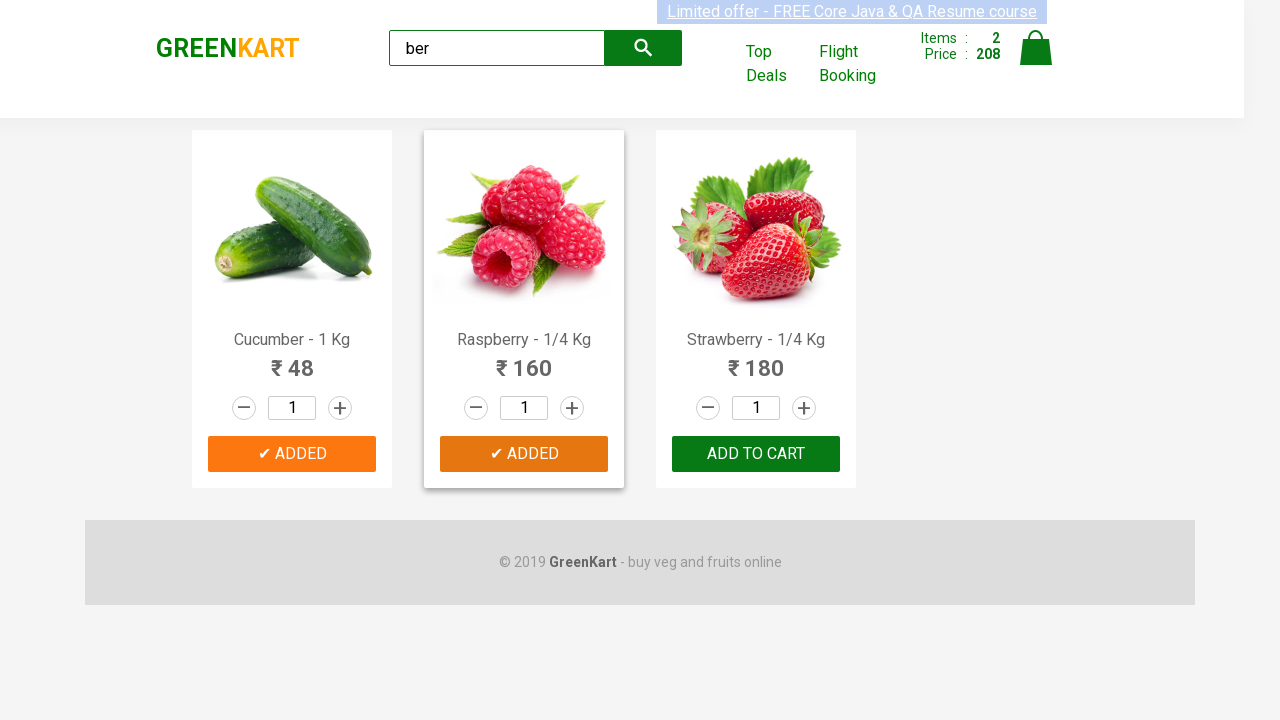

Clicked 'Add to Cart' button for a product at (756, 454) on xpath=//div[@class='product-action']/button >> nth=2
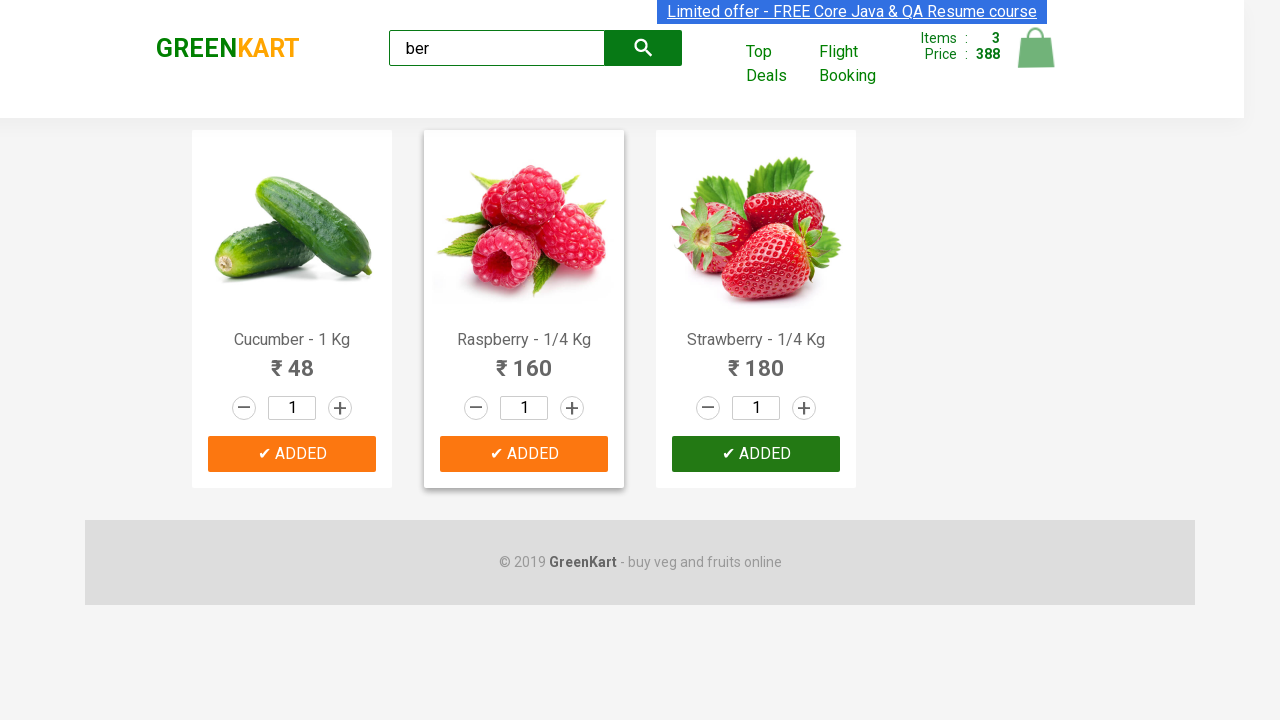

Clicked on cart icon to open cart at (1036, 48) on img[alt='Cart']
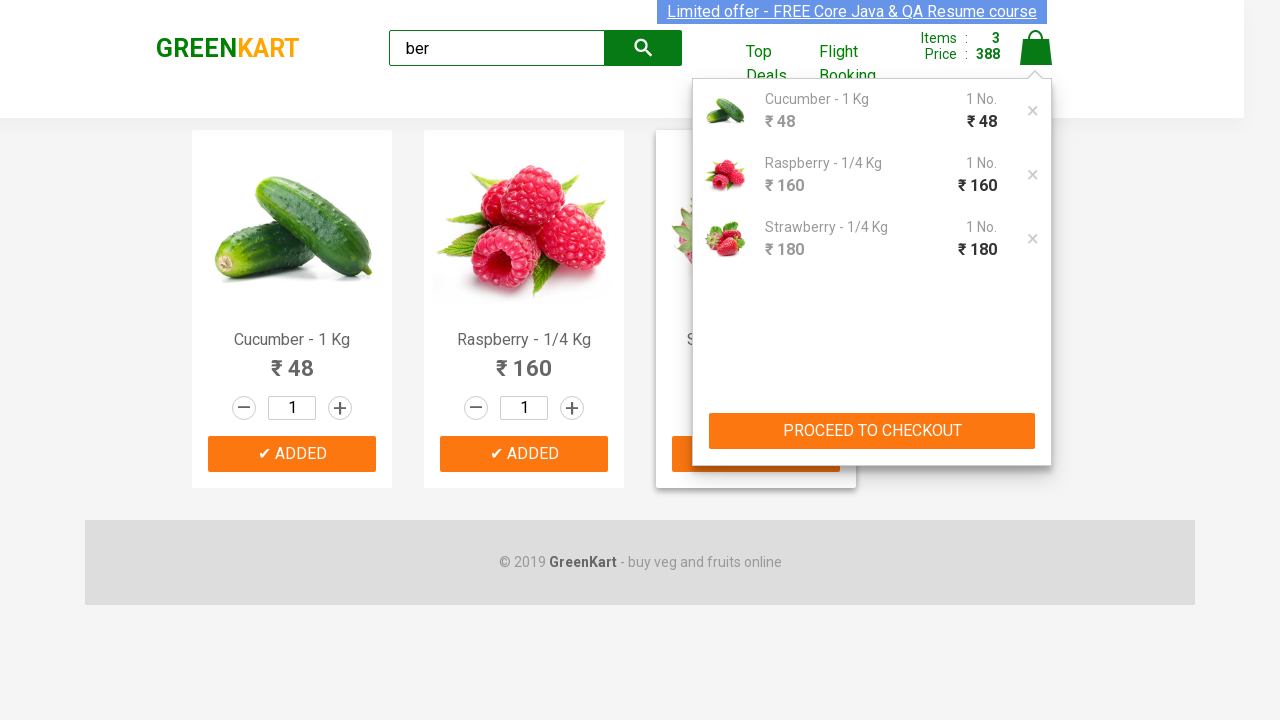

Clicked 'PROCEED TO CHECKOUT' button at (872, 431) on xpath=//button[text()='PROCEED TO CHECKOUT']
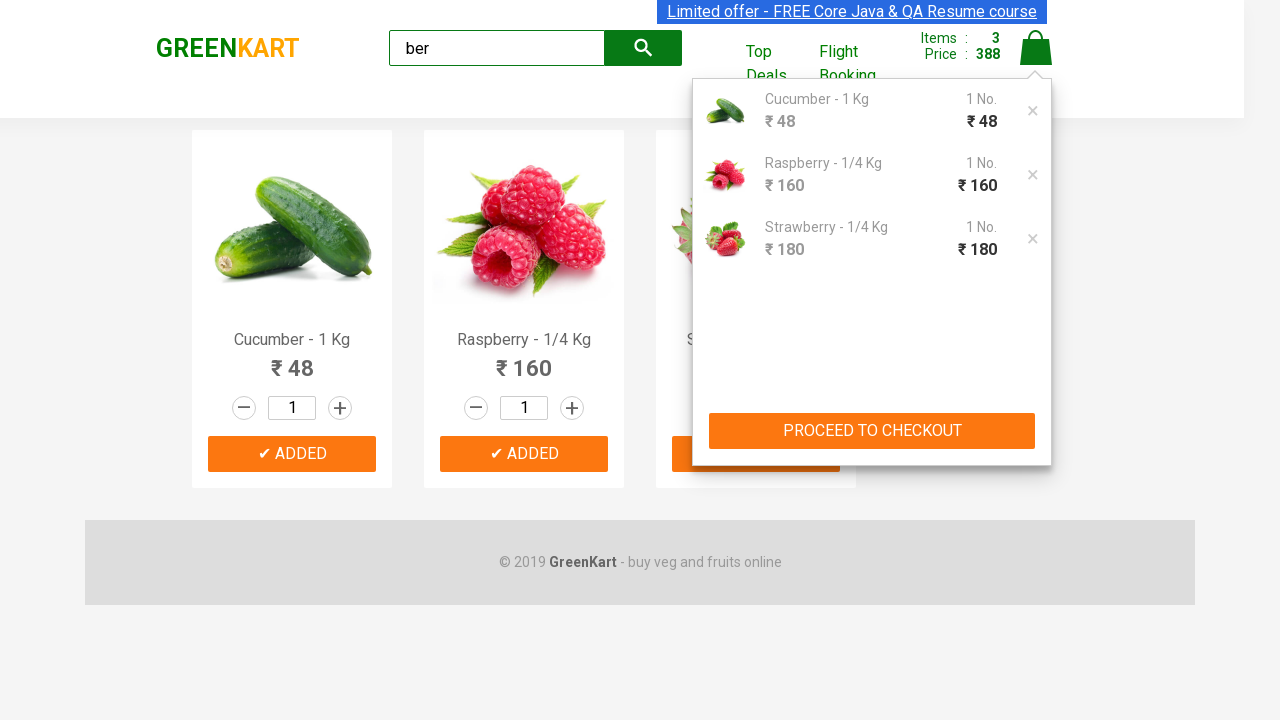

Filled promo code field with 'rahulshettyacademy' on .promoCode
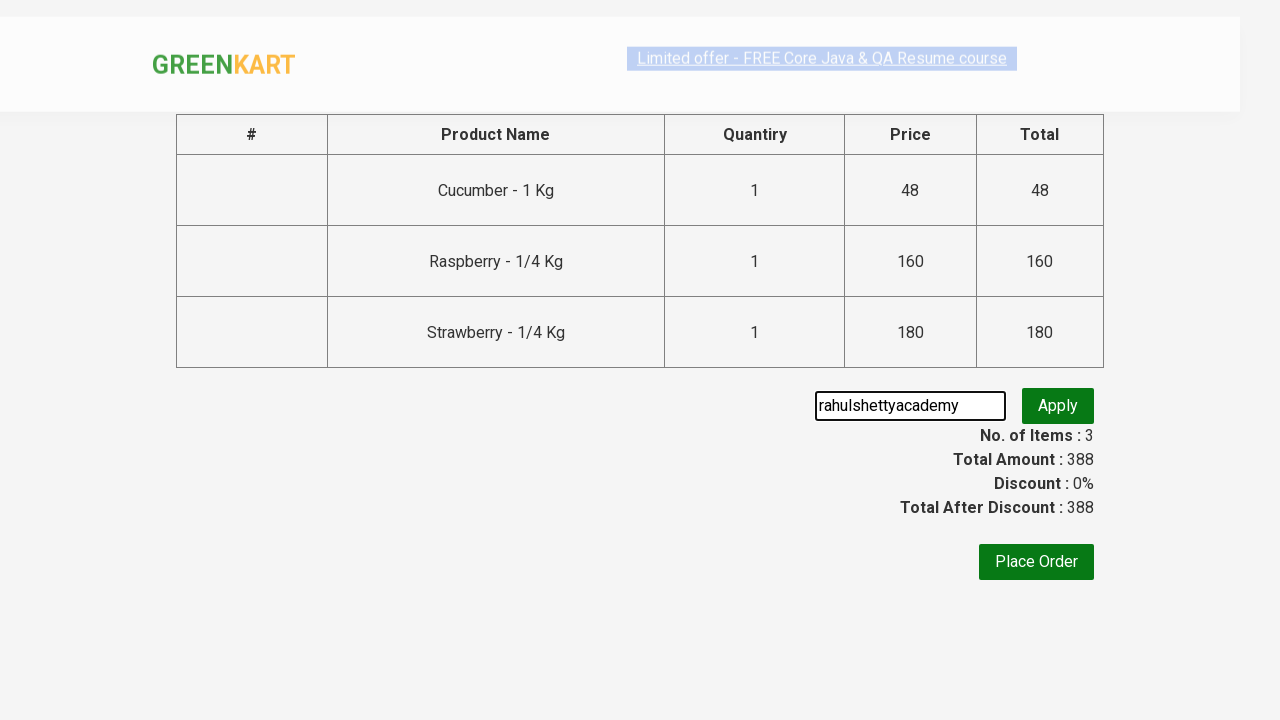

Clicked promo code apply button at (1058, 406) on .promoBtn
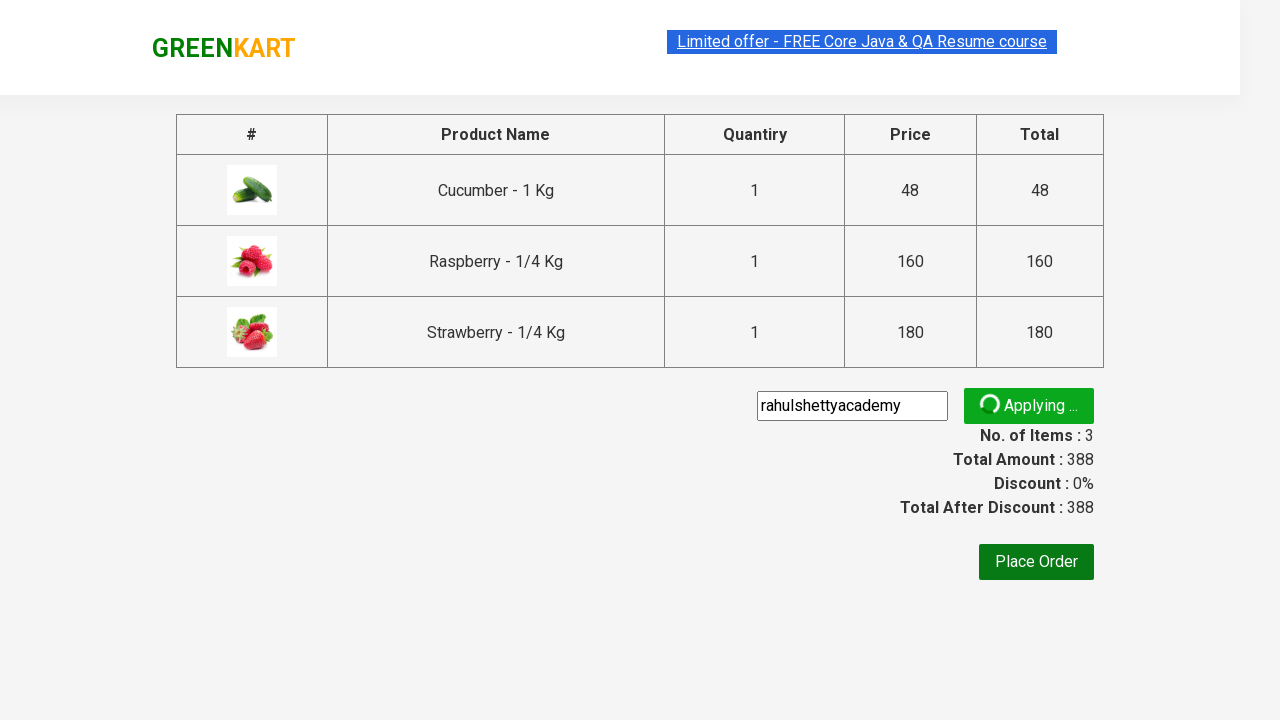

Waited for promo code confirmation message to appear
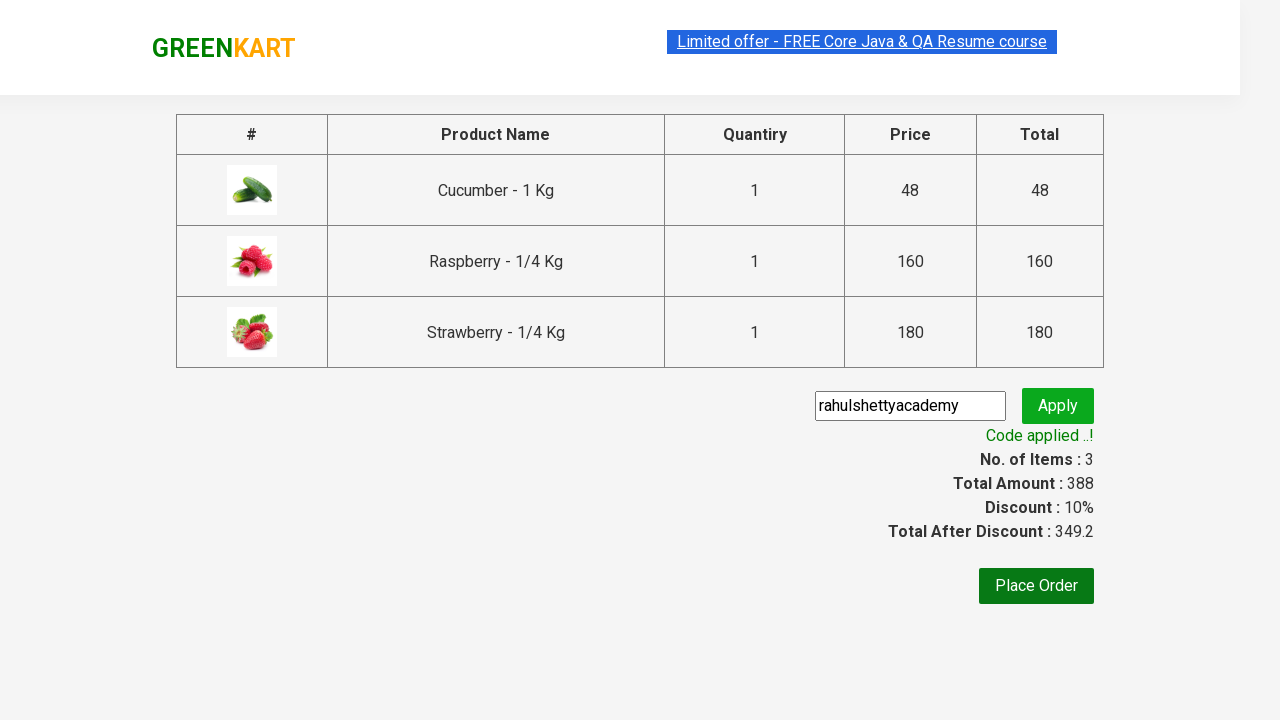

Retrieved promo code confirmation message text
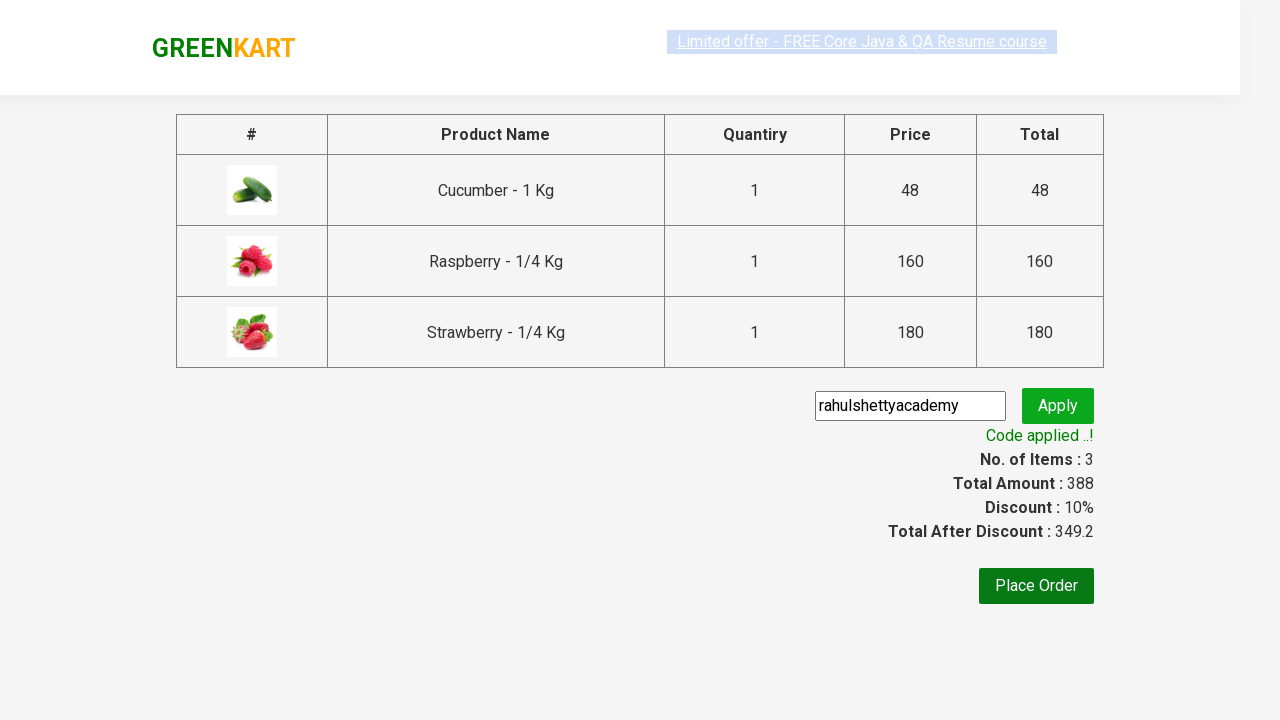

Verified promo code confirmation message equals 'Code applied ..!'
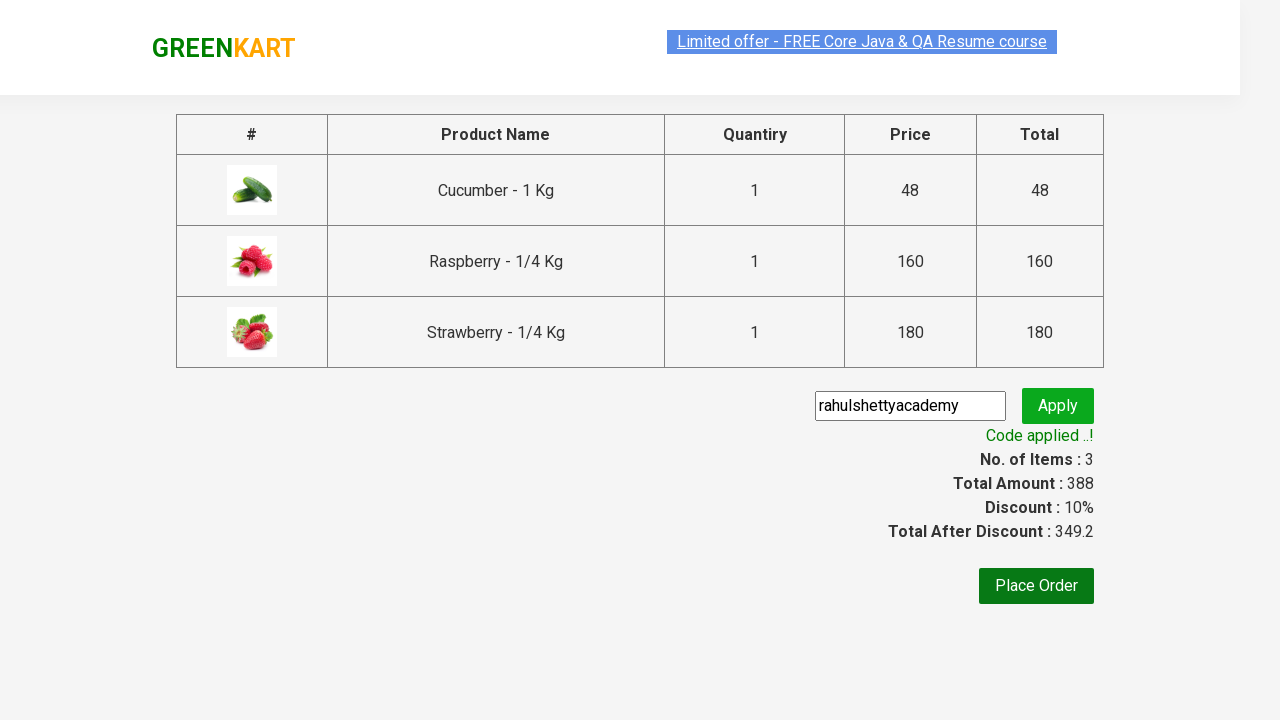

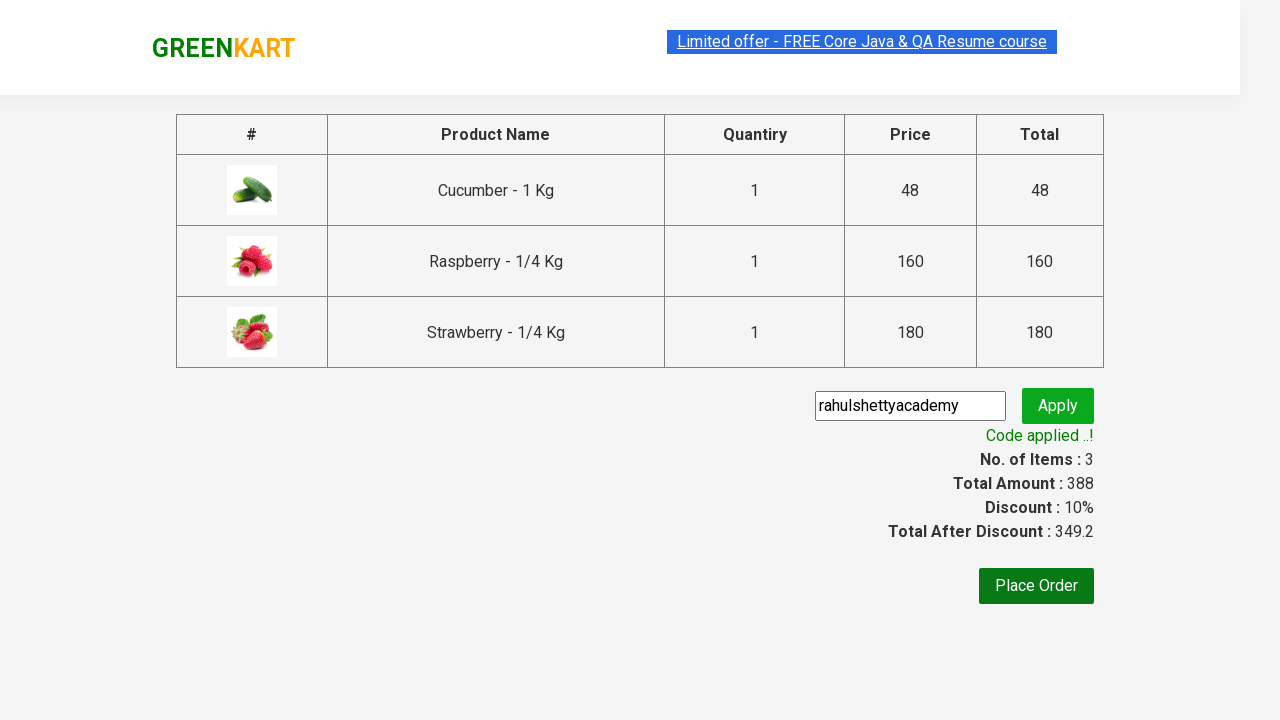